Tests a sample todo application by clicking multiple todo item checkboxes to mark them as complete, then adding a new todo item by typing text and clicking the add button.

Starting URL: https://lambdatest.github.io/sample-todo-app/

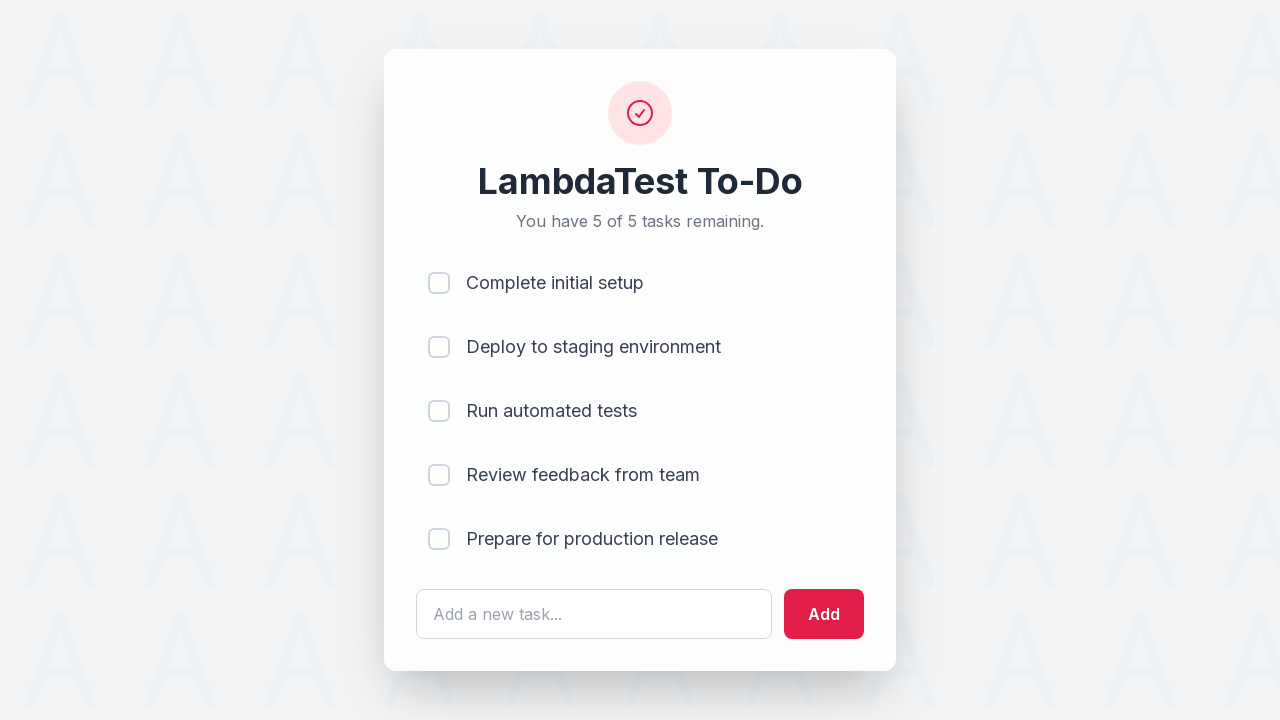

Navigated to sample todo app
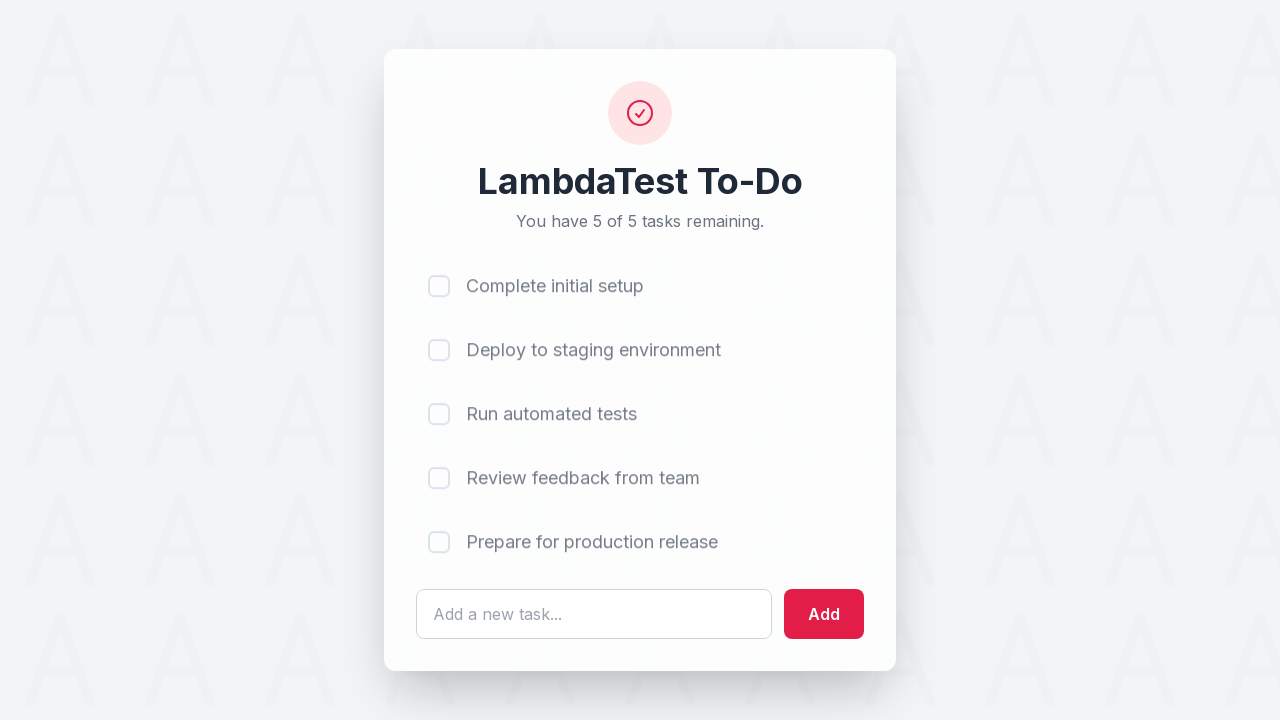

First todo item checkbox is visible
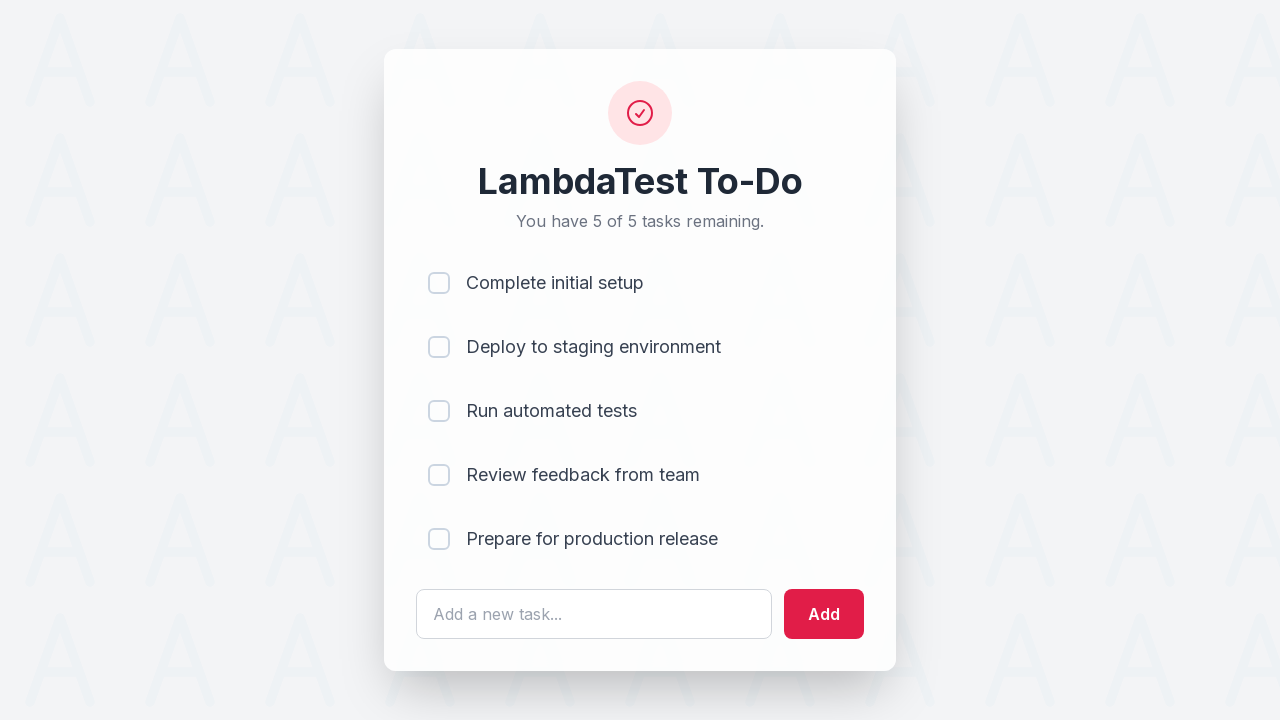

Clicked first todo item checkbox to mark as complete at (439, 283) on body > div > div > div > ul > li:nth-child(1) > input
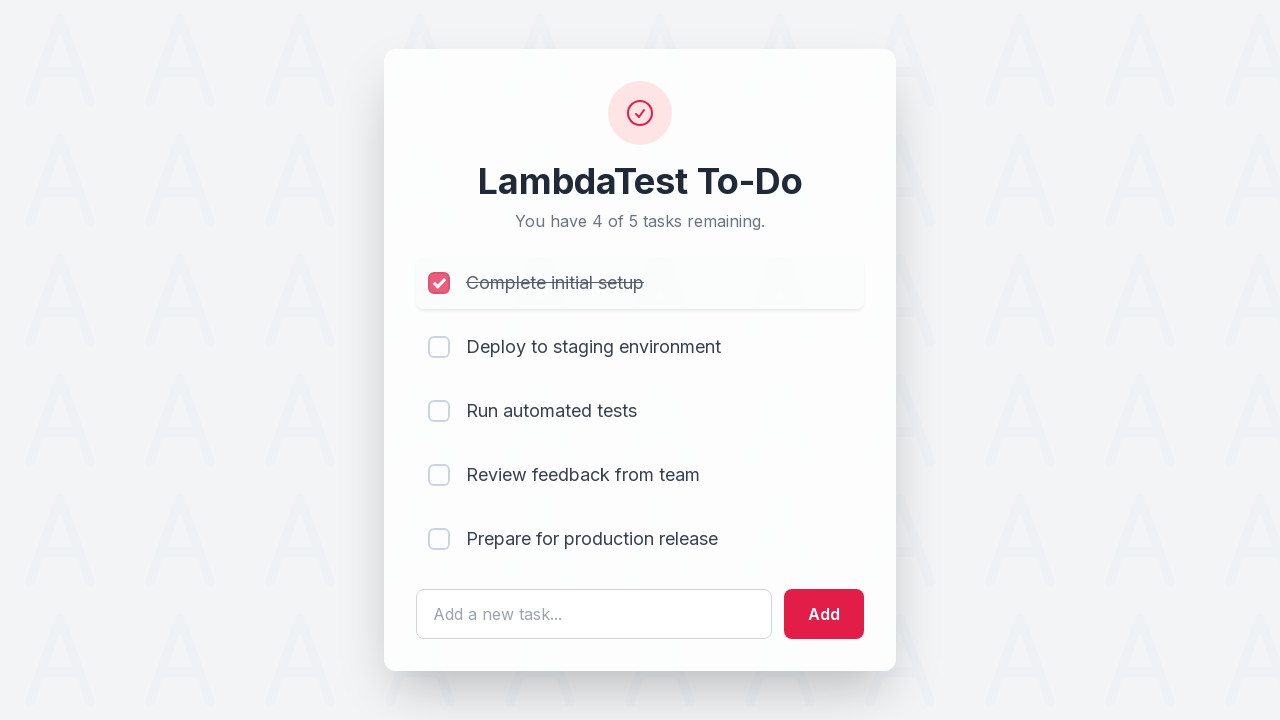

Clicked second todo item checkbox to mark as complete at (439, 347) on body > div > div > div > ul > li:nth-child(2) > input
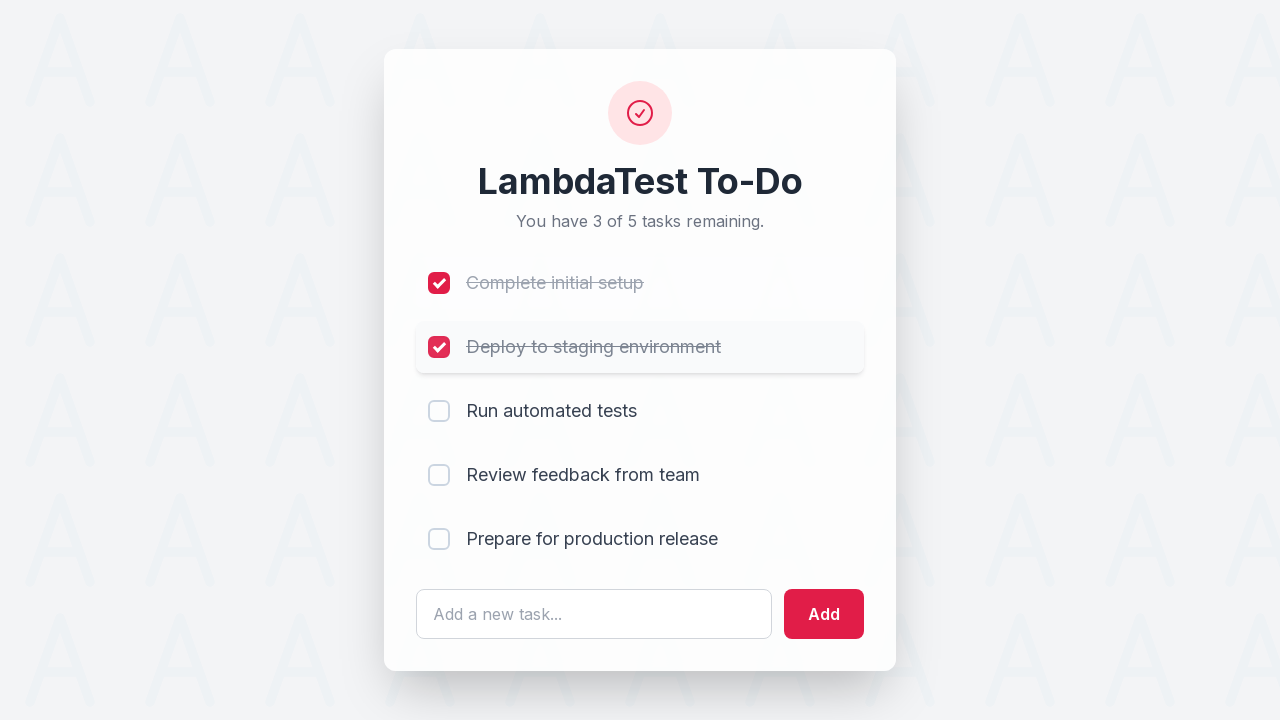

Clicked fourth todo item checkbox to mark as complete at (439, 475) on body > div > div > div > ul > li:nth-child(4) > input
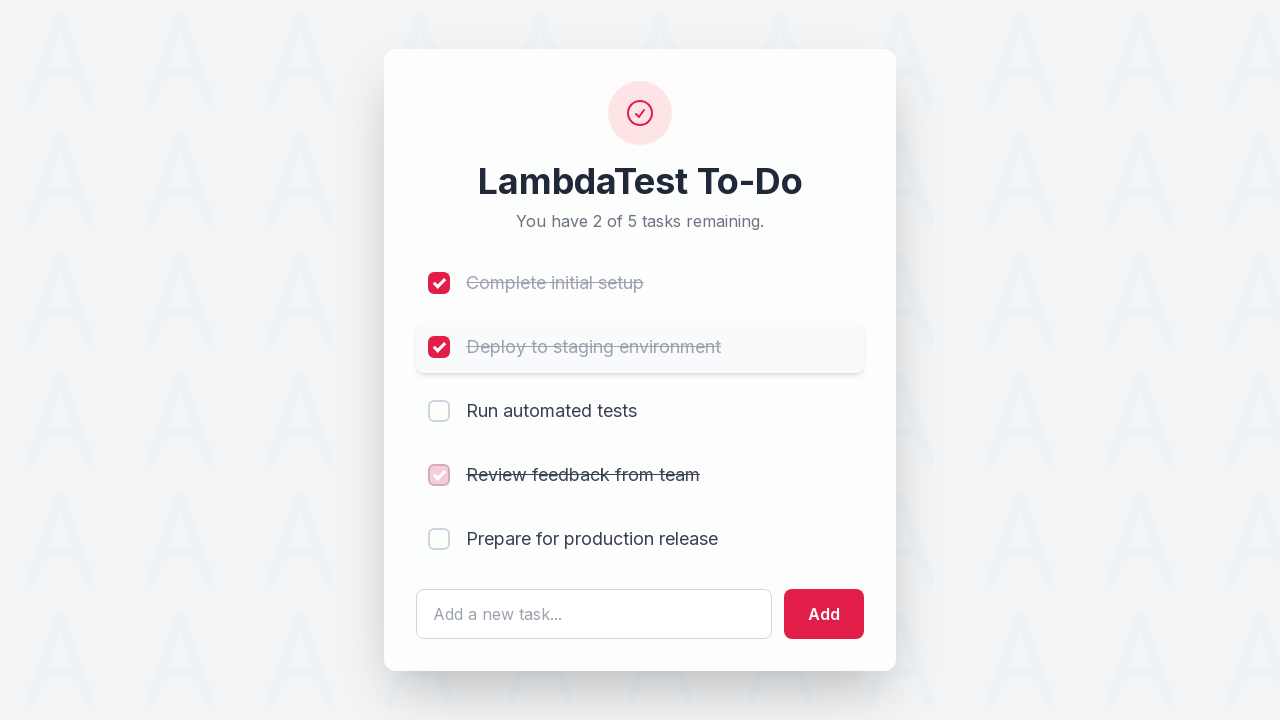

Clicked fifth todo item checkbox to mark as complete at (439, 539) on body > div > div > div > ul > li:nth-child(5) > input
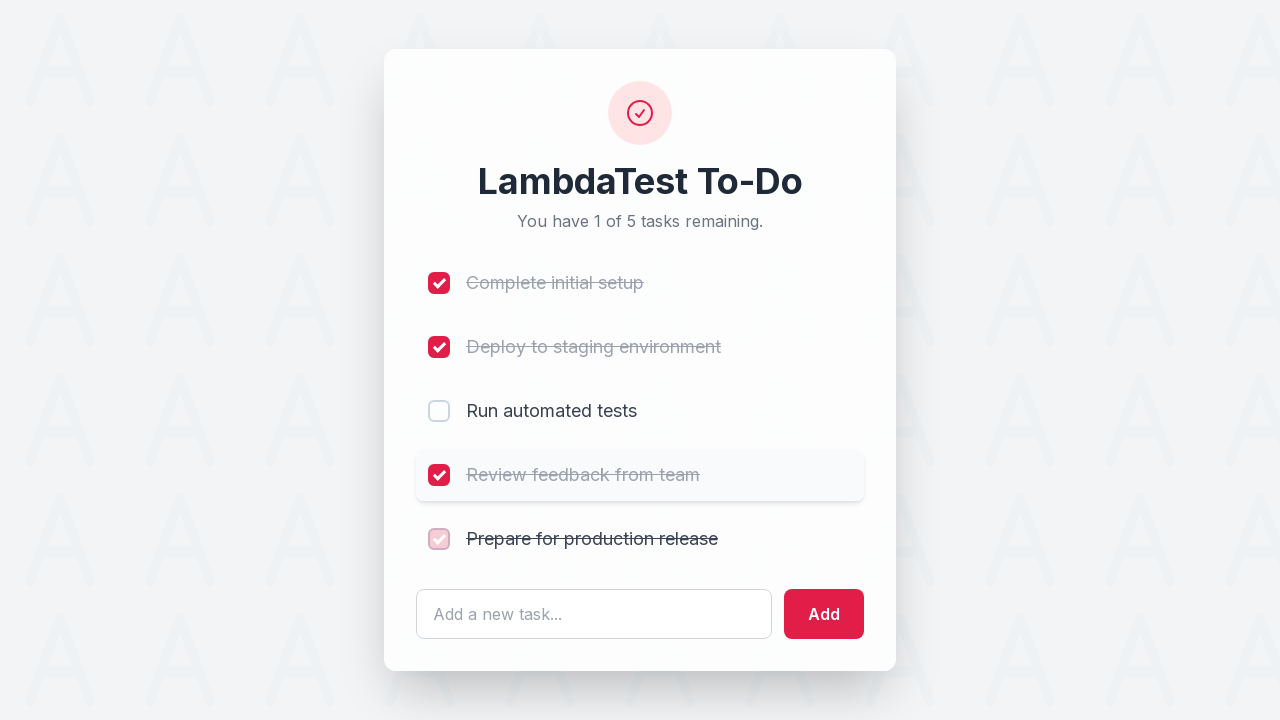

Entered 'new item added' into the todo text field on #sampletodotext
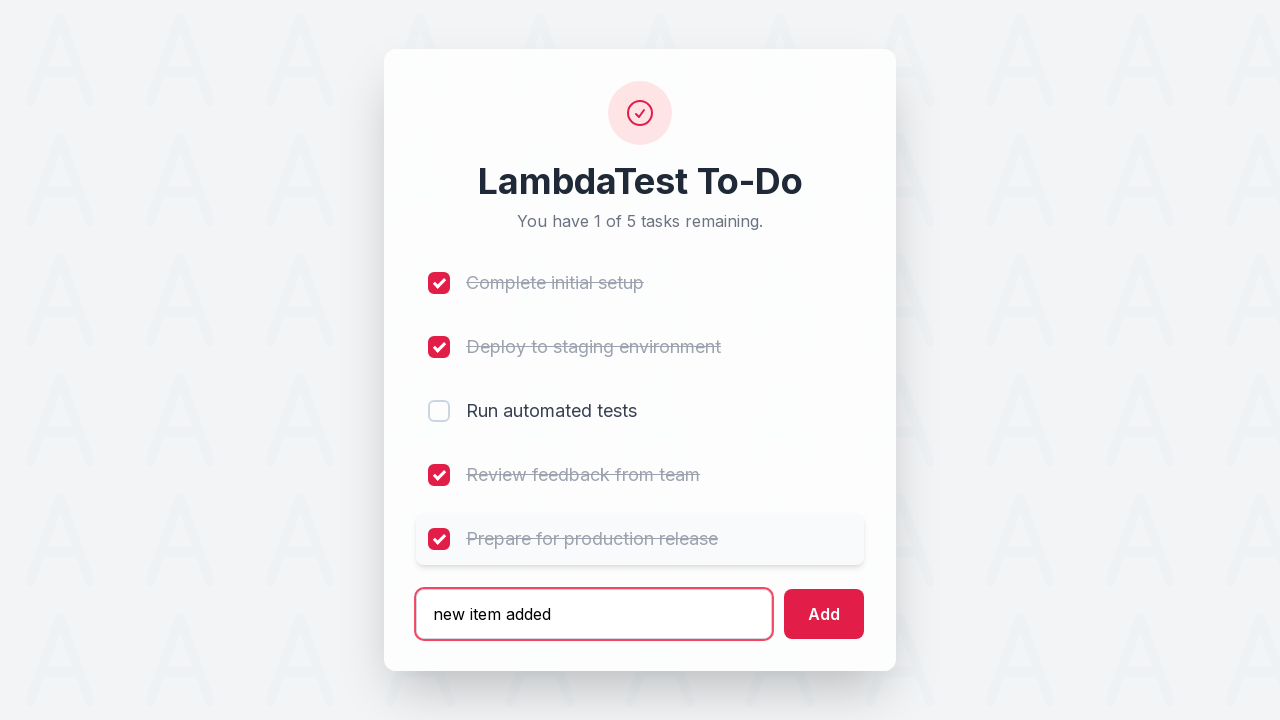

Clicked add button to create the new todo item at (824, 614) on #addbutton
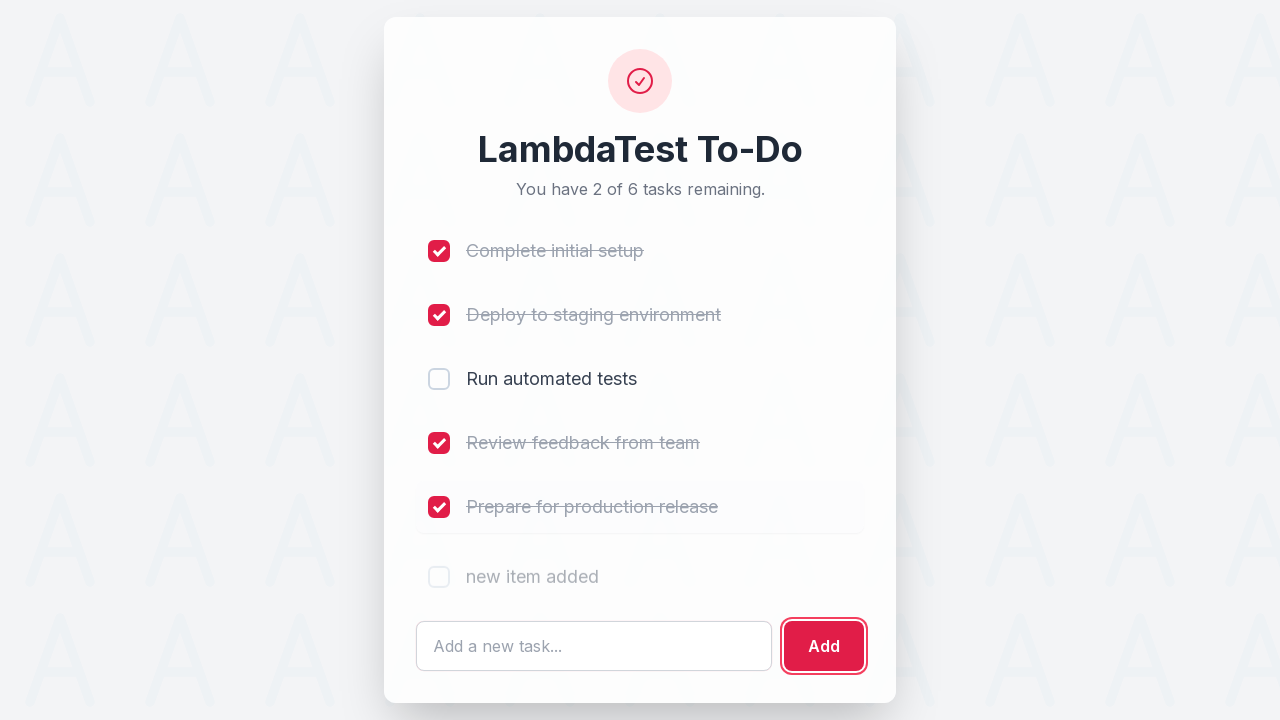

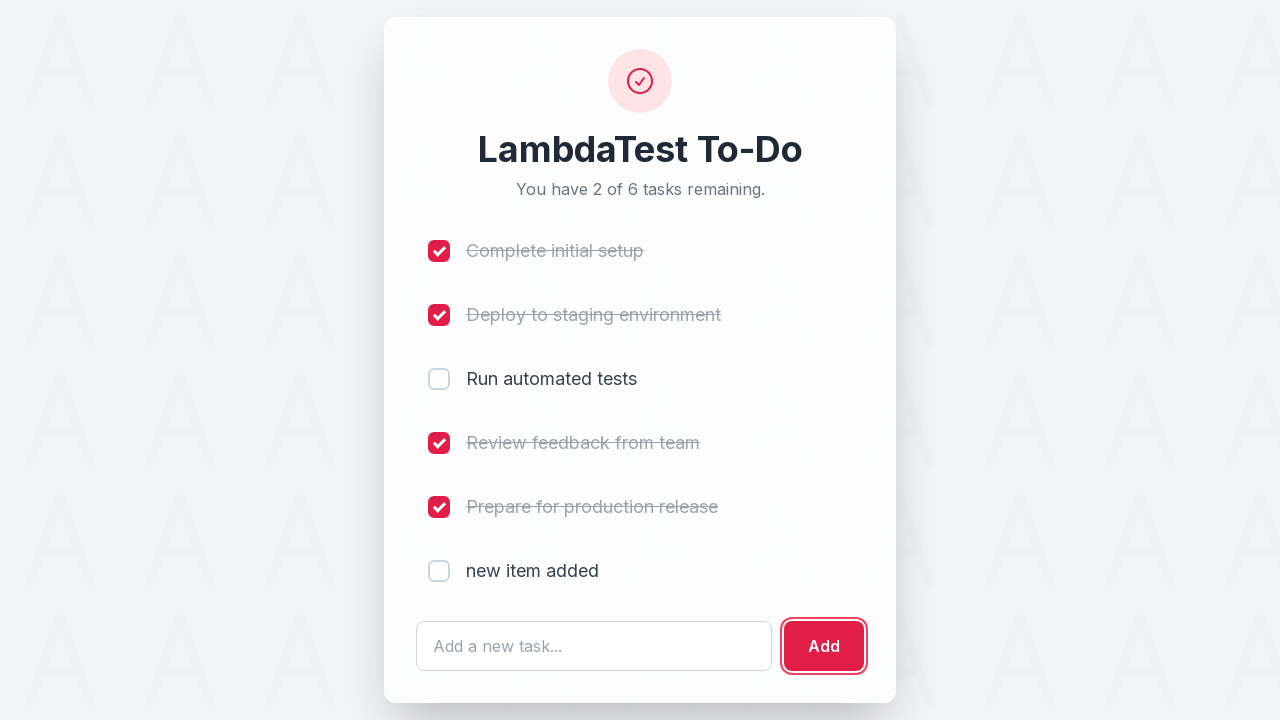